Tests search button responsiveness by resizing the browser window to different dimensions

Starting URL: https://www.uni-rostock.de/

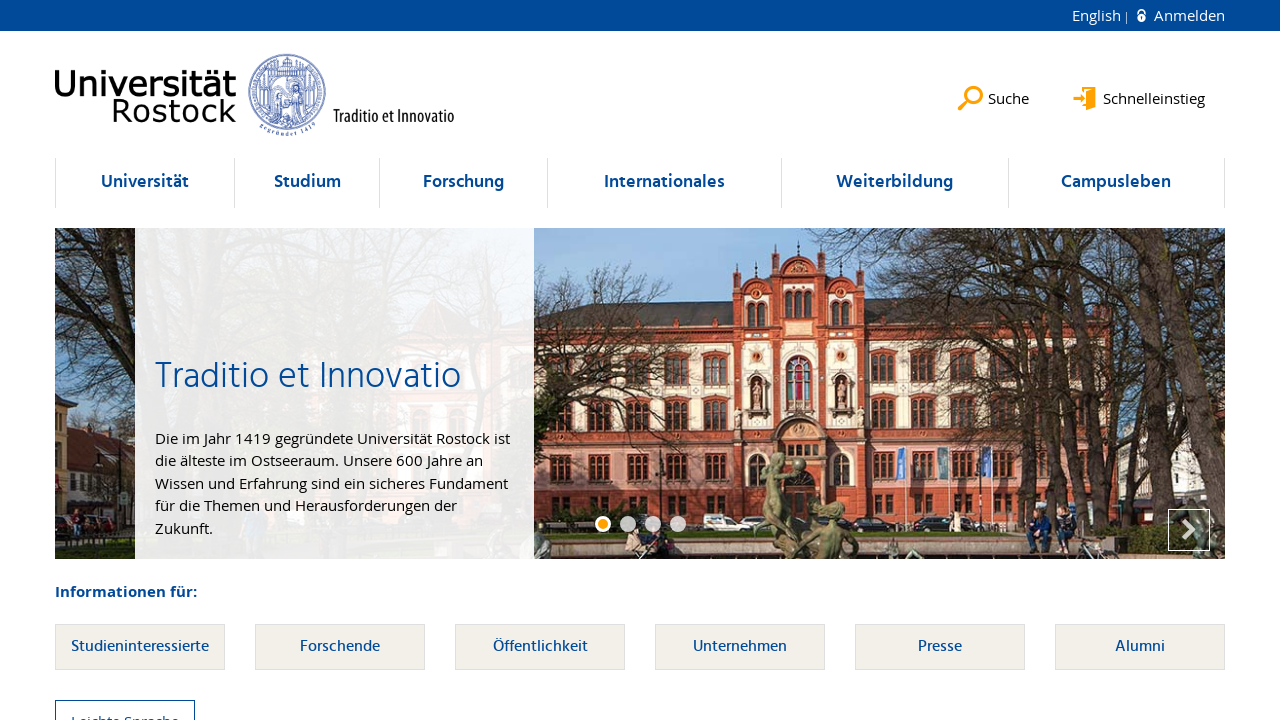

Set viewport to small screen (800x600)
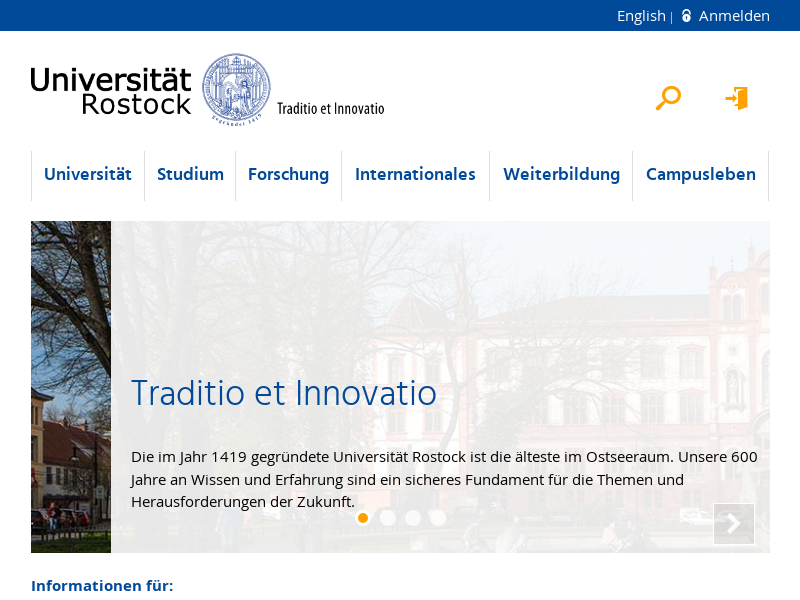

Located navigation element
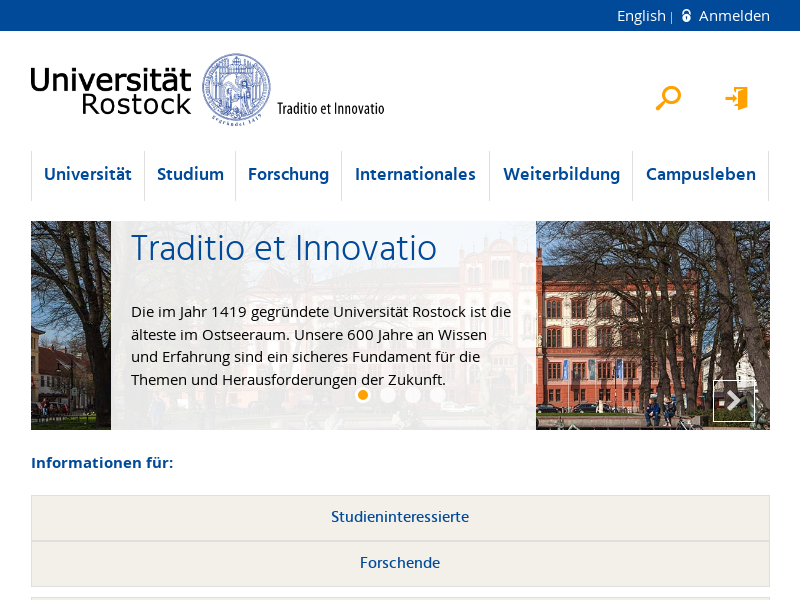

Verified navigation element is visible on small screen
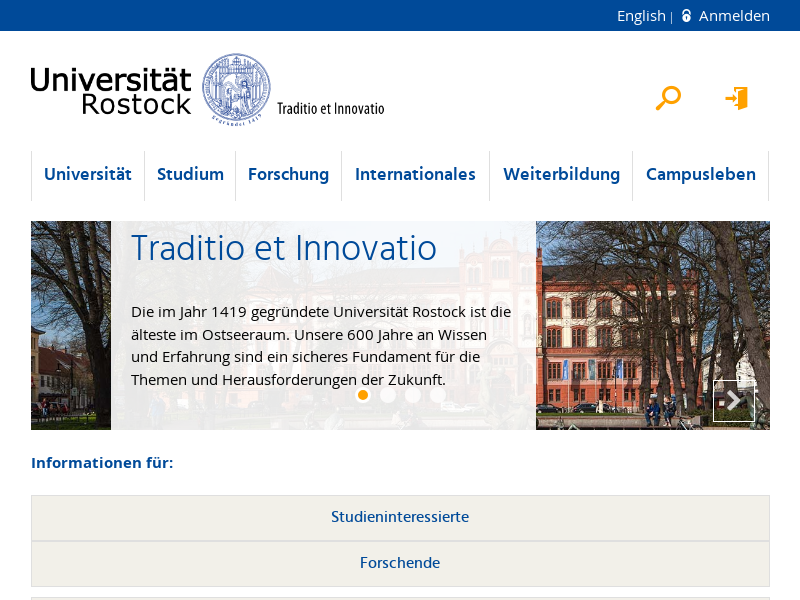

Set viewport to large screen (1920x1080)
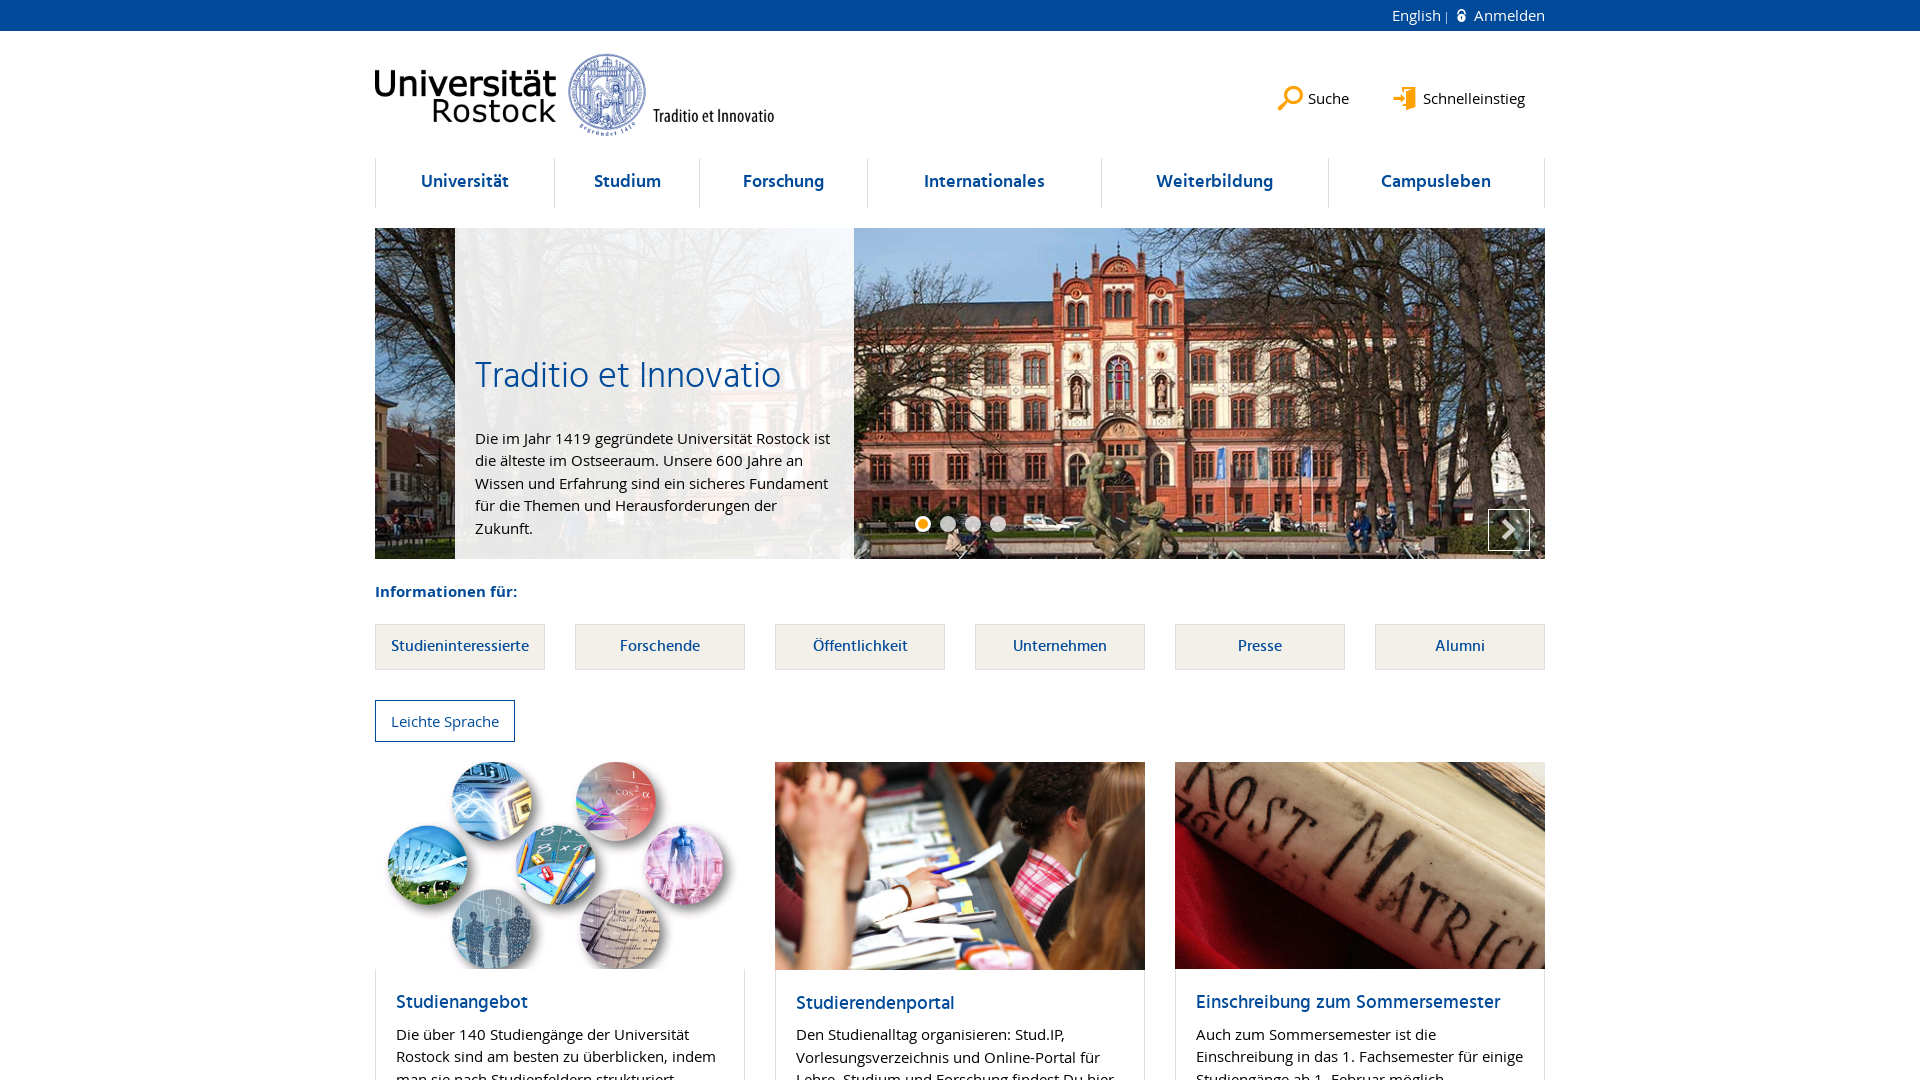

Verified navigation element is visible on large screen
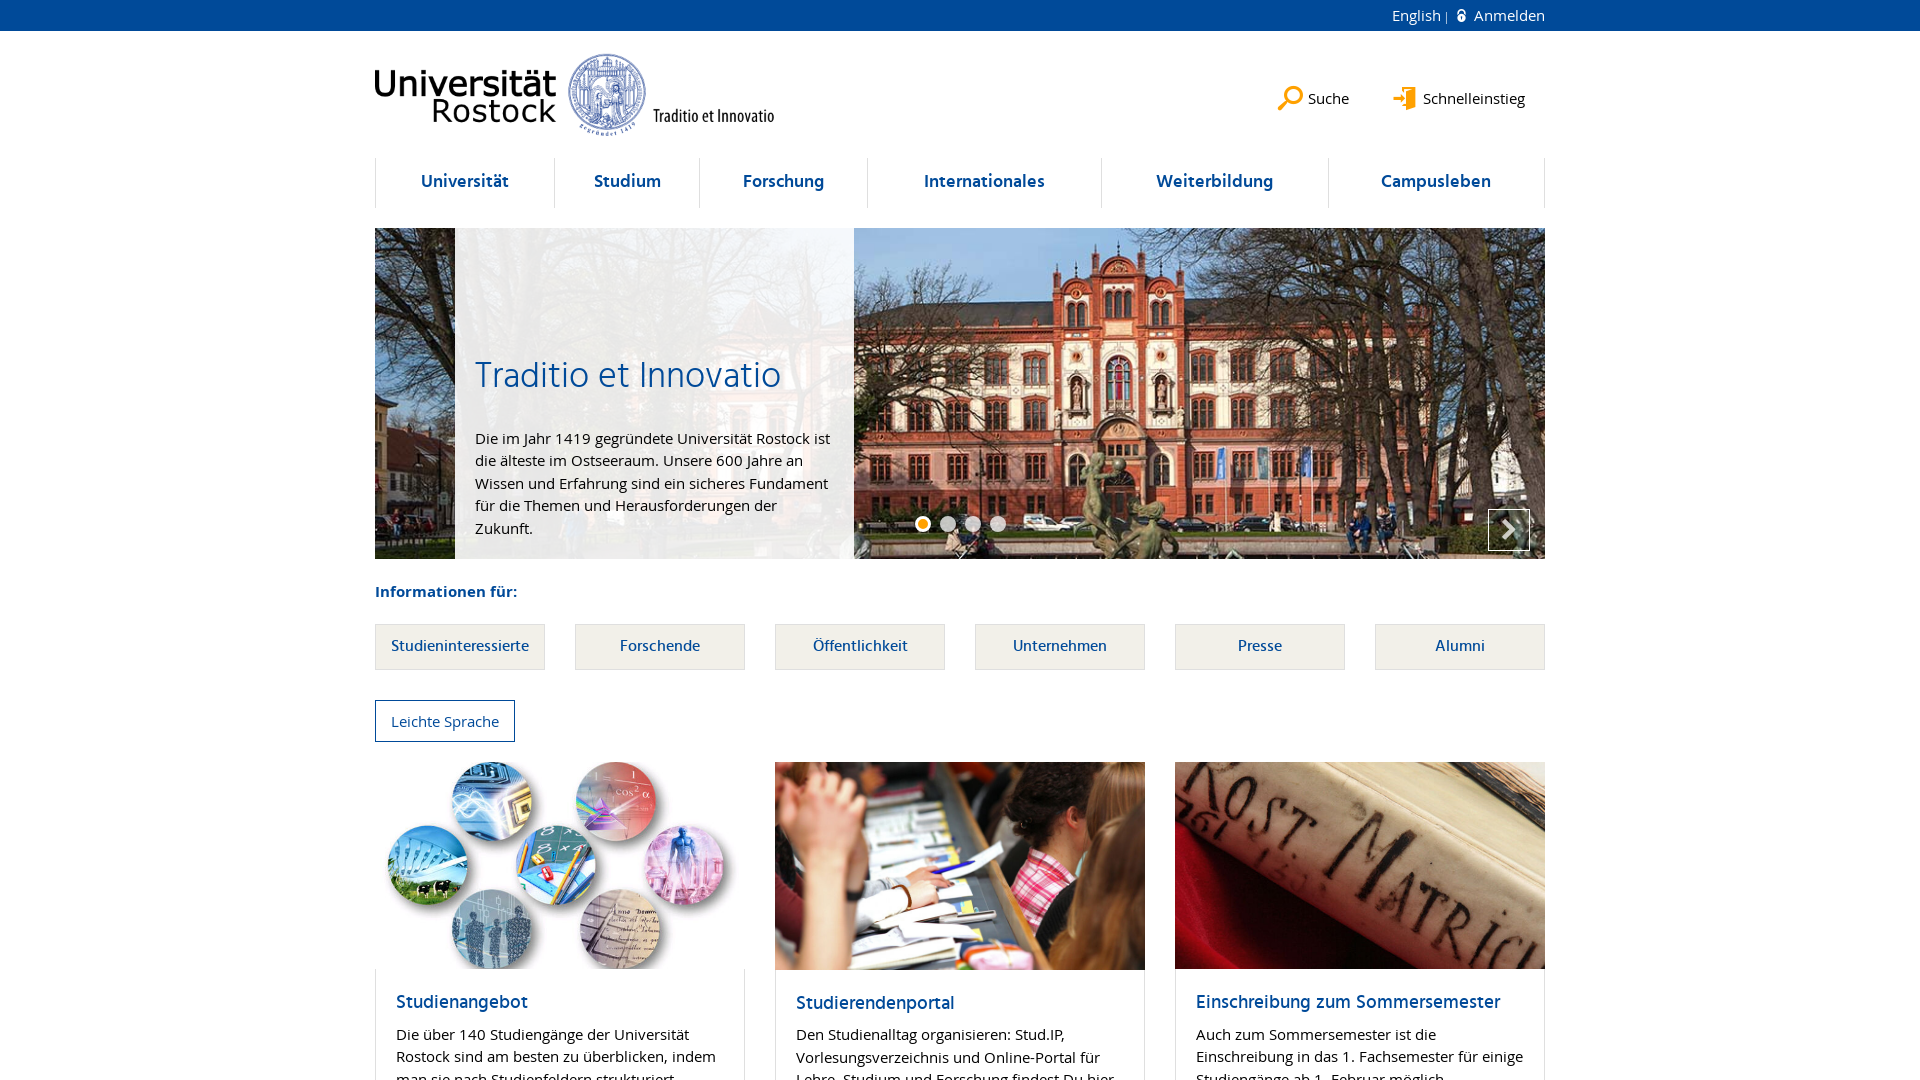

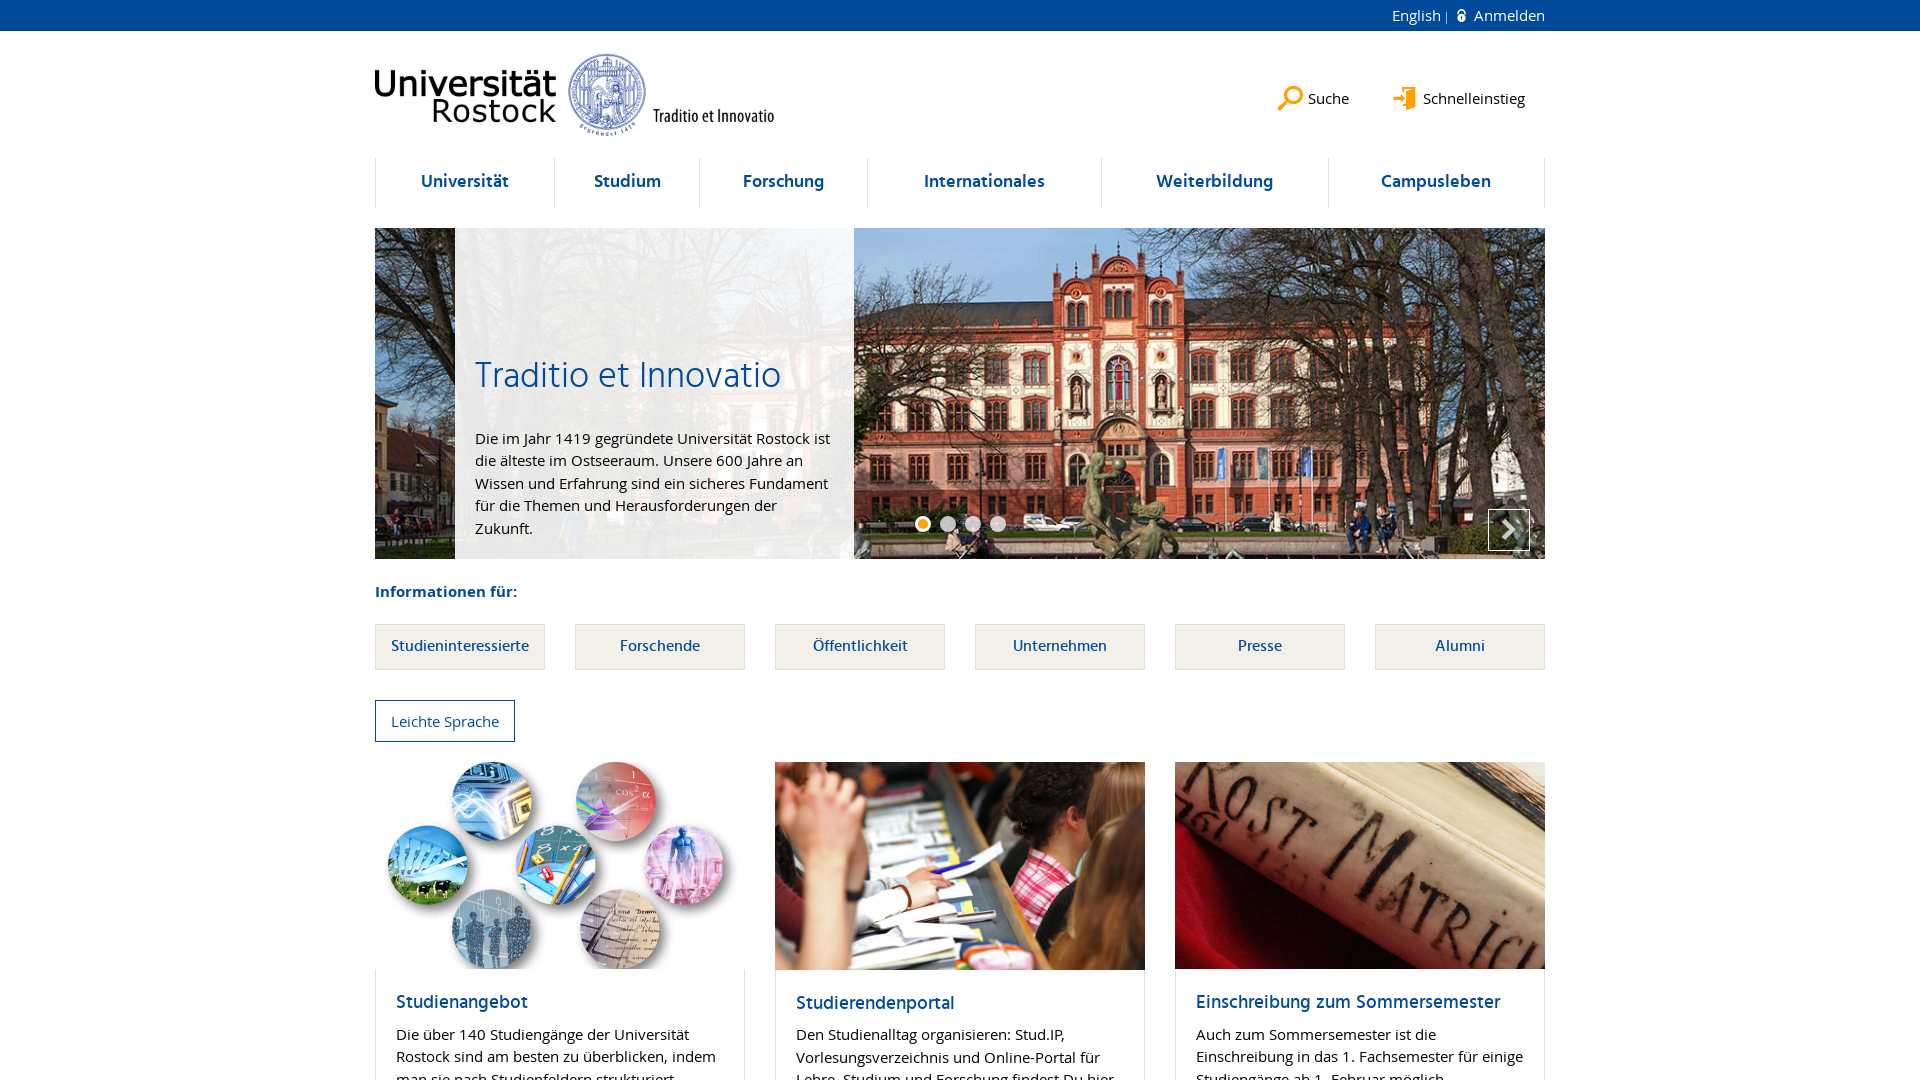